Tests date picker functionality by selecting a specific date (March 16, 2028) from a calendar widget and verifying the selection

Starting URL: https://rahulshettyacademy.com/seleniumPractise/#/offers

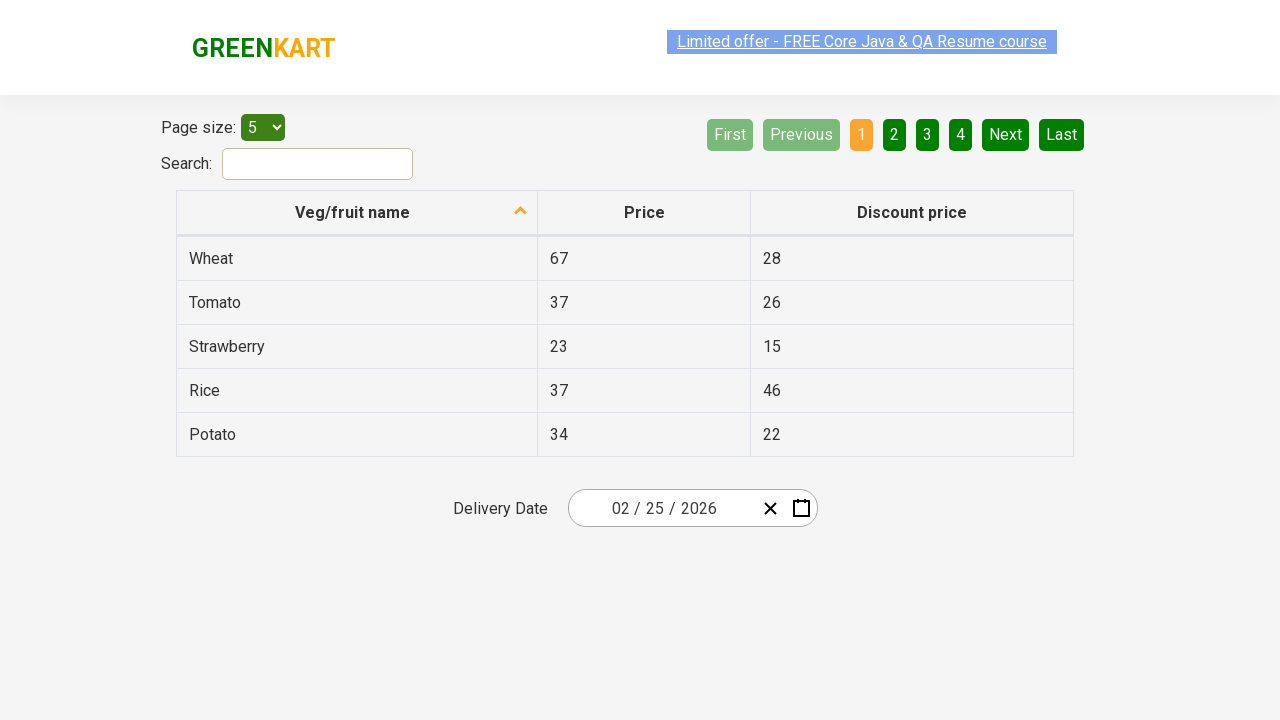

Opened the date picker by clicking the input group at (662, 508) on .react-date-picker__inputGroup
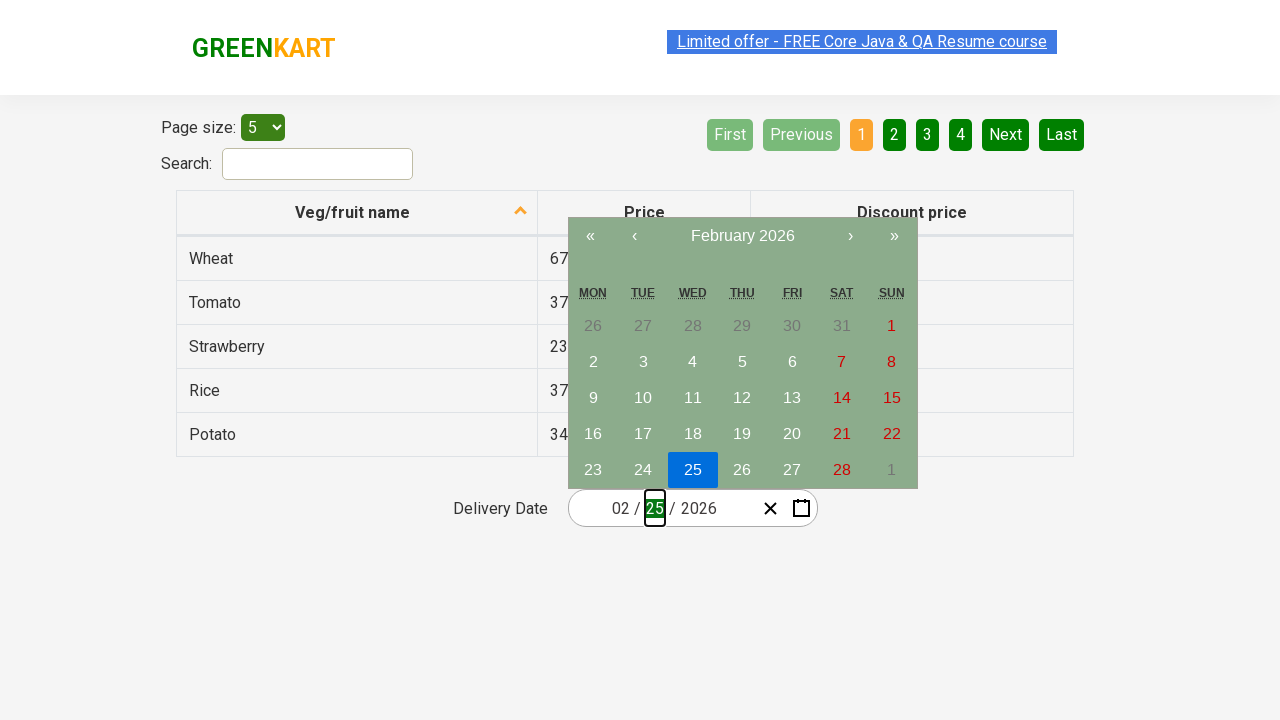

Navigated to year view (first click on navigation label) at (742, 236) on .react-calendar__navigation__label
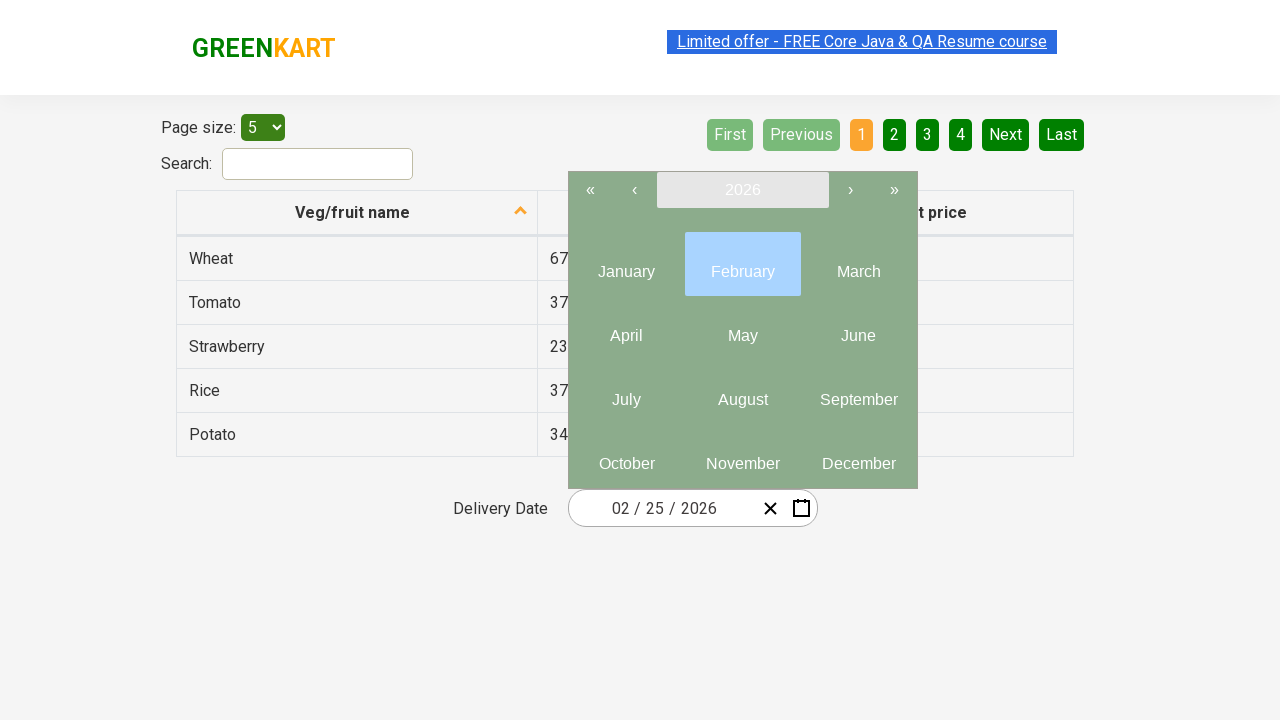

Navigated to decade view (second click on navigation label) at (742, 190) on .react-calendar__navigation__label
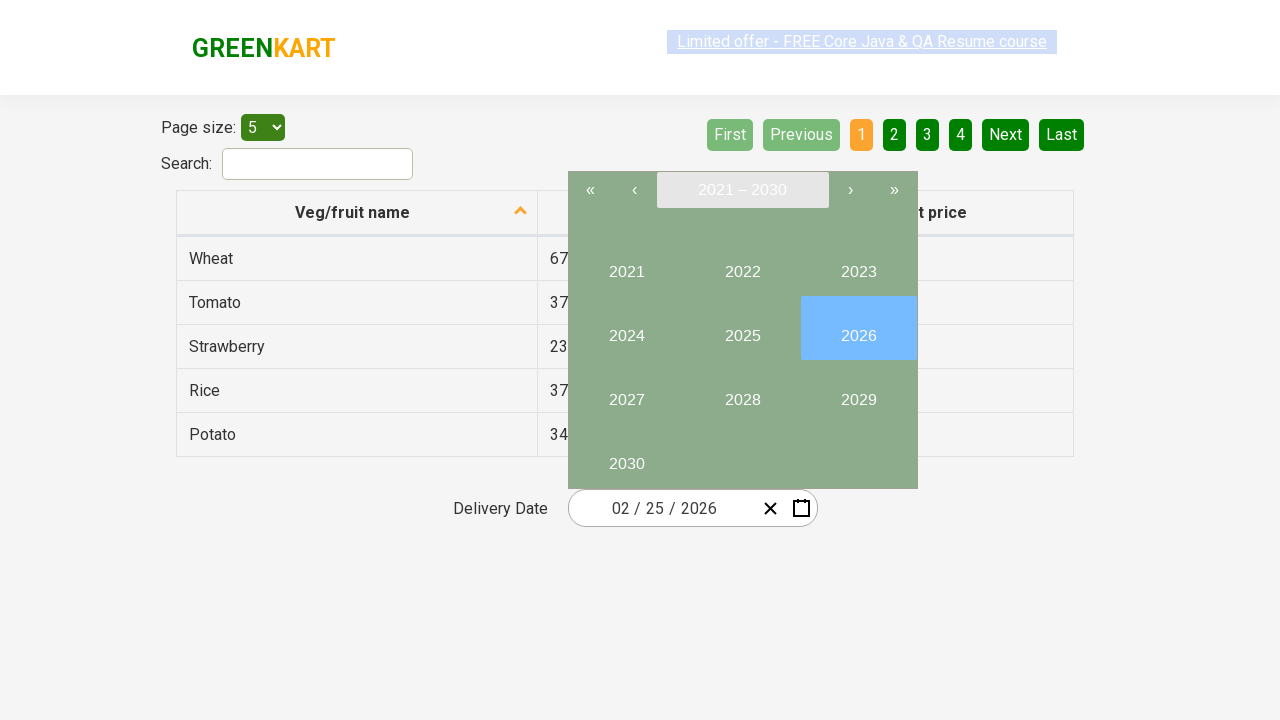

Selected year 2028 from calendar tiles at (742, 392) on .react-calendar__tile >> nth=7
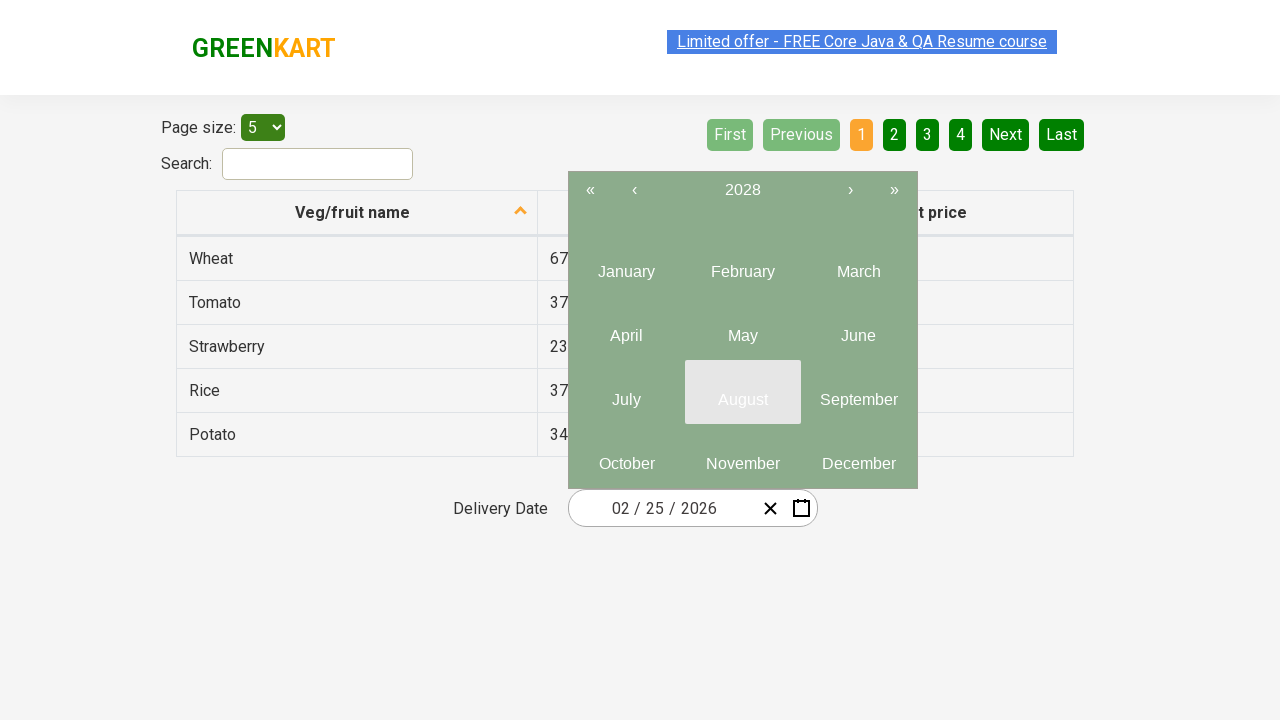

Selected month 3 (March) from year view at (858, 264) on .react-calendar__year-view__months__month >> nth=2
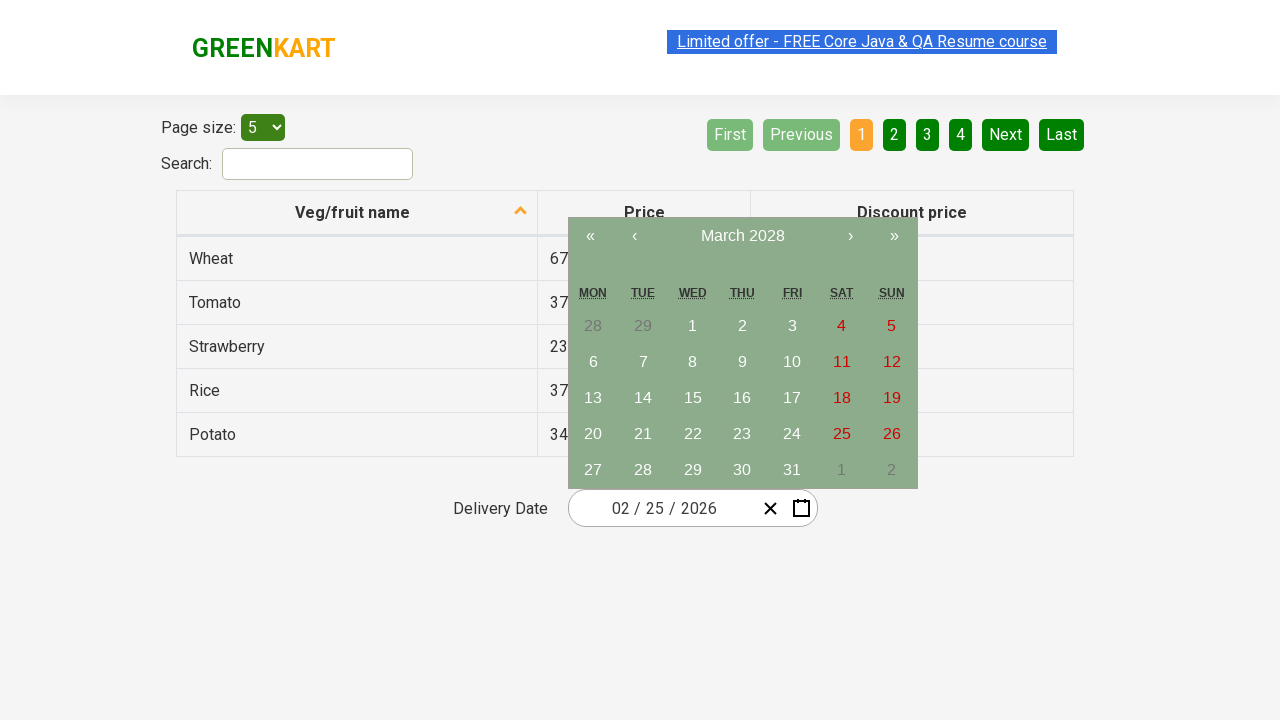

Selected date 16 from the month calendar at (742, 398) on //abbr[text()='16']
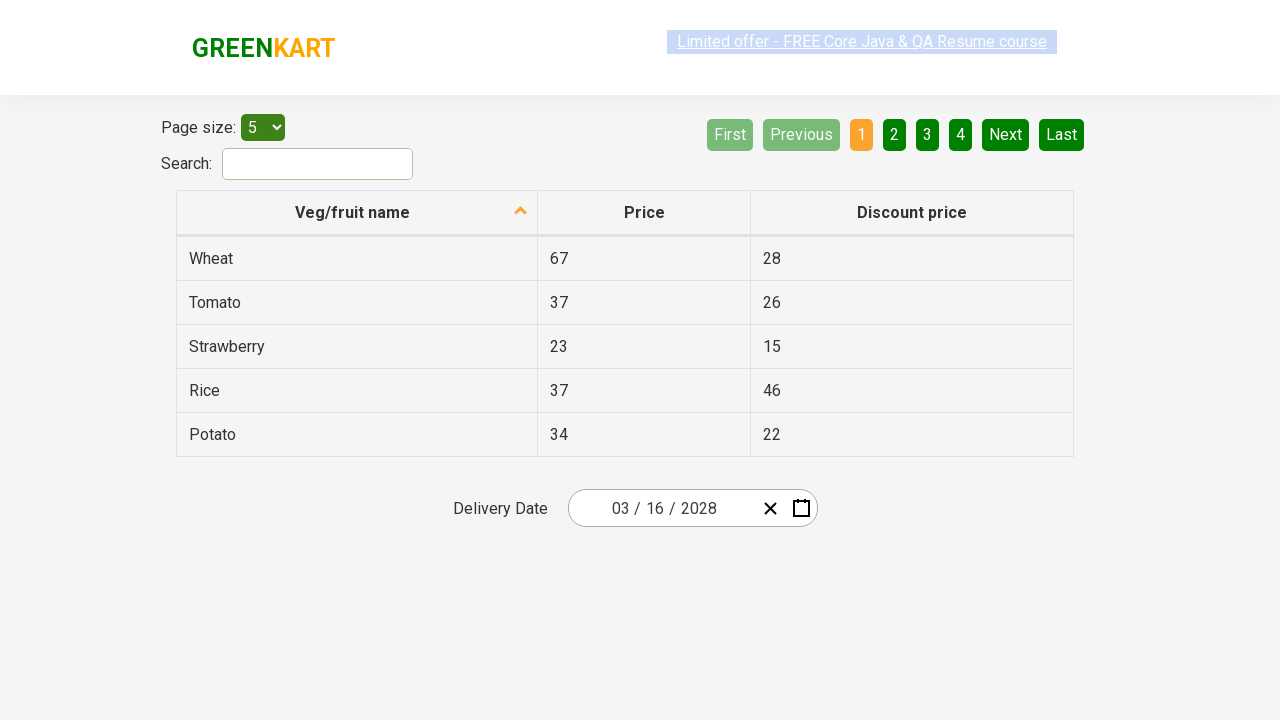

Verified date input 0 contains expected value '3'
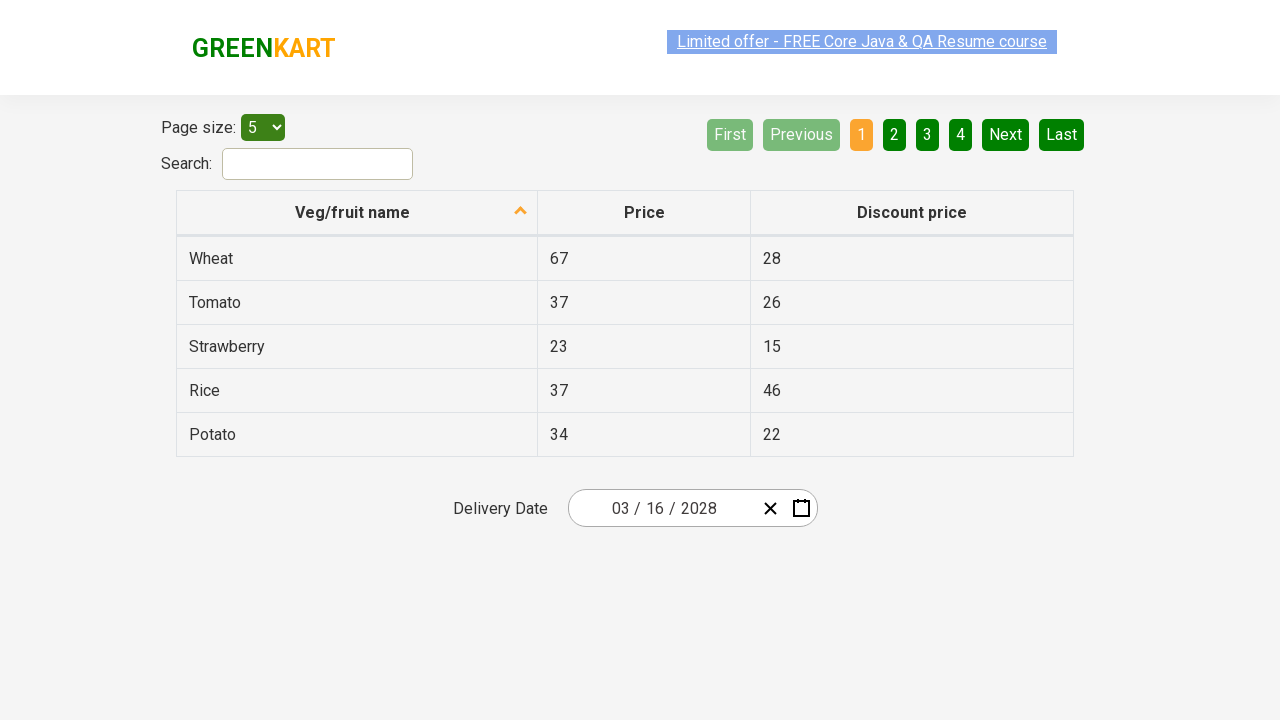

Verified date input 1 contains expected value '16'
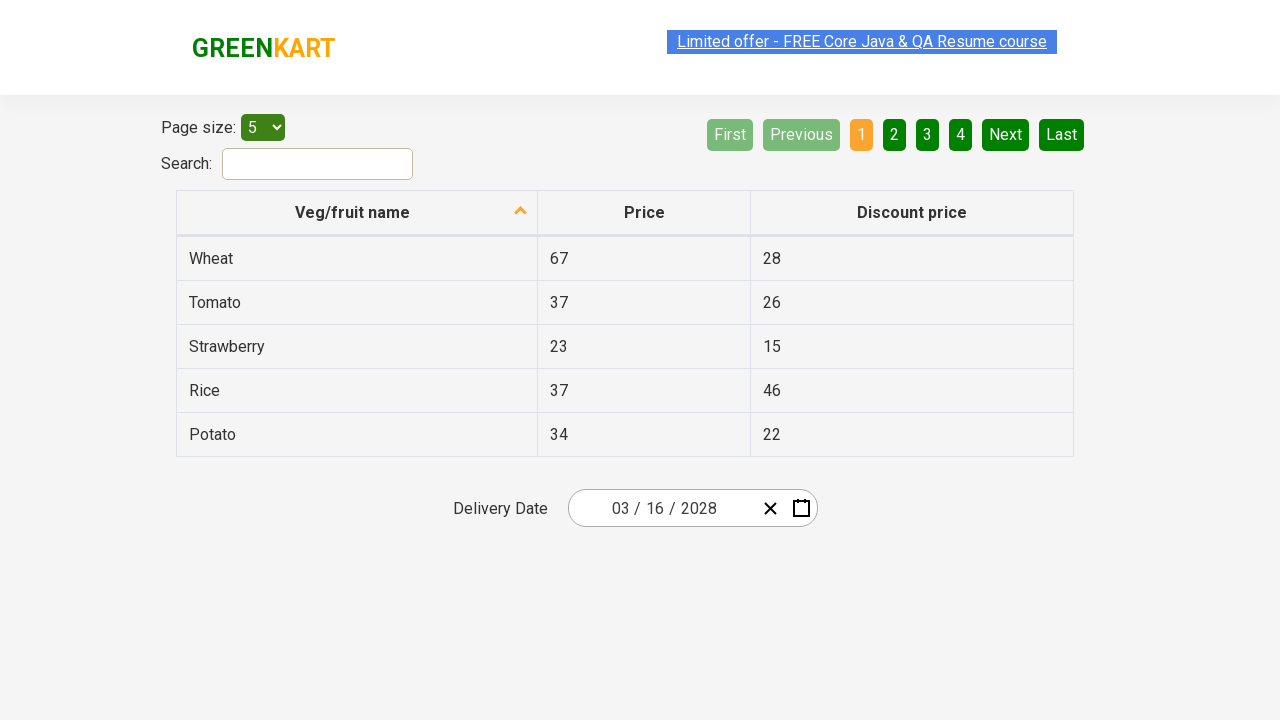

Verified date input 2 contains expected value '2028'
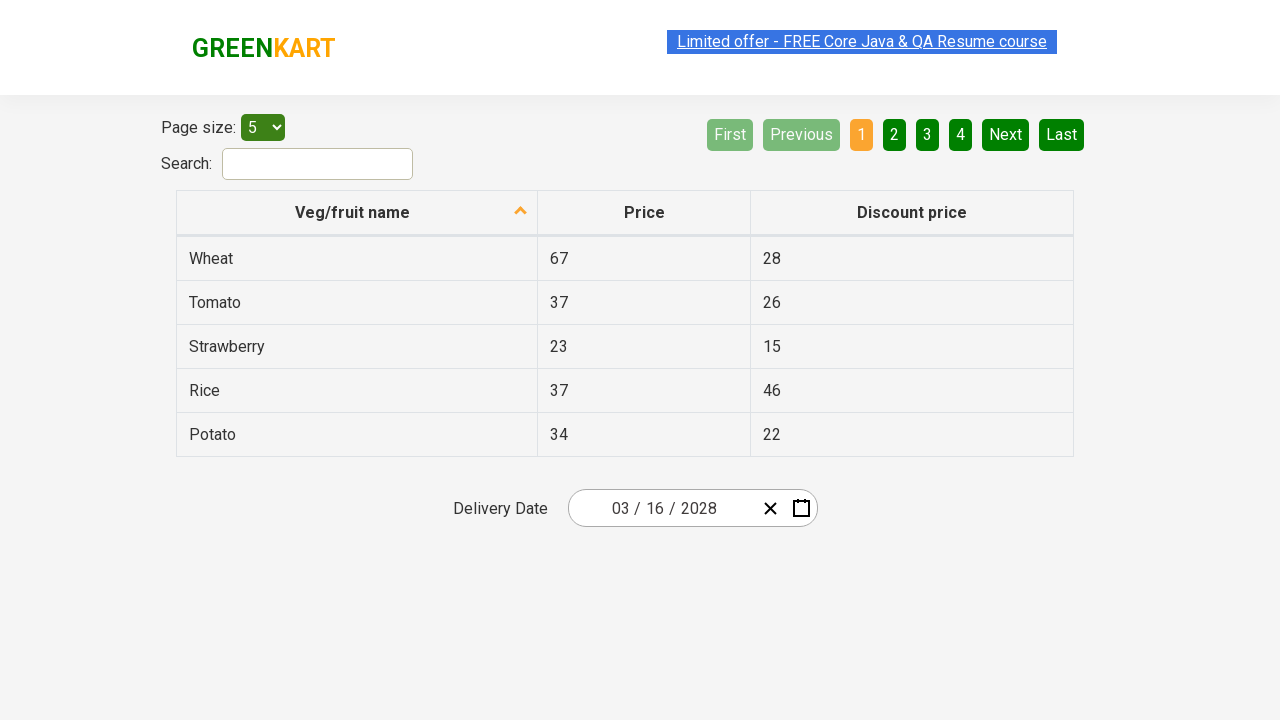

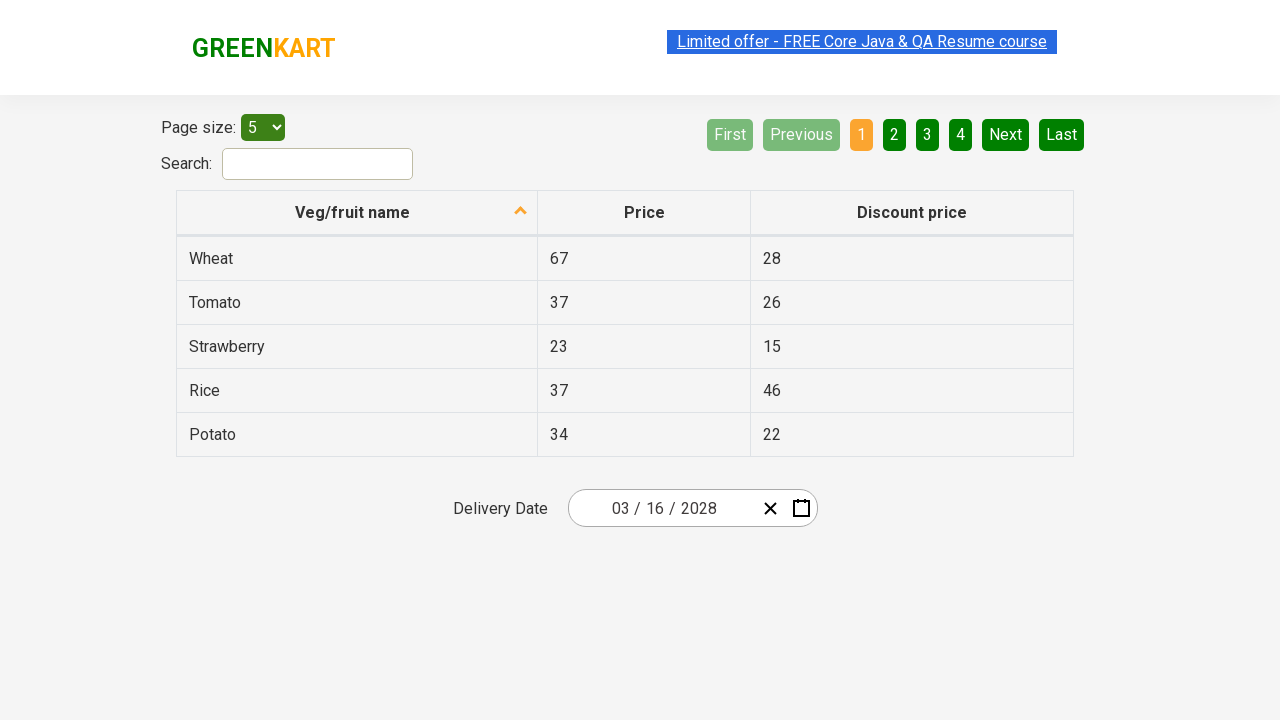